Tests table sorting using helpful class attributes by clicking the Due column in the second table

Starting URL: http://the-internet.herokuapp.com/tables

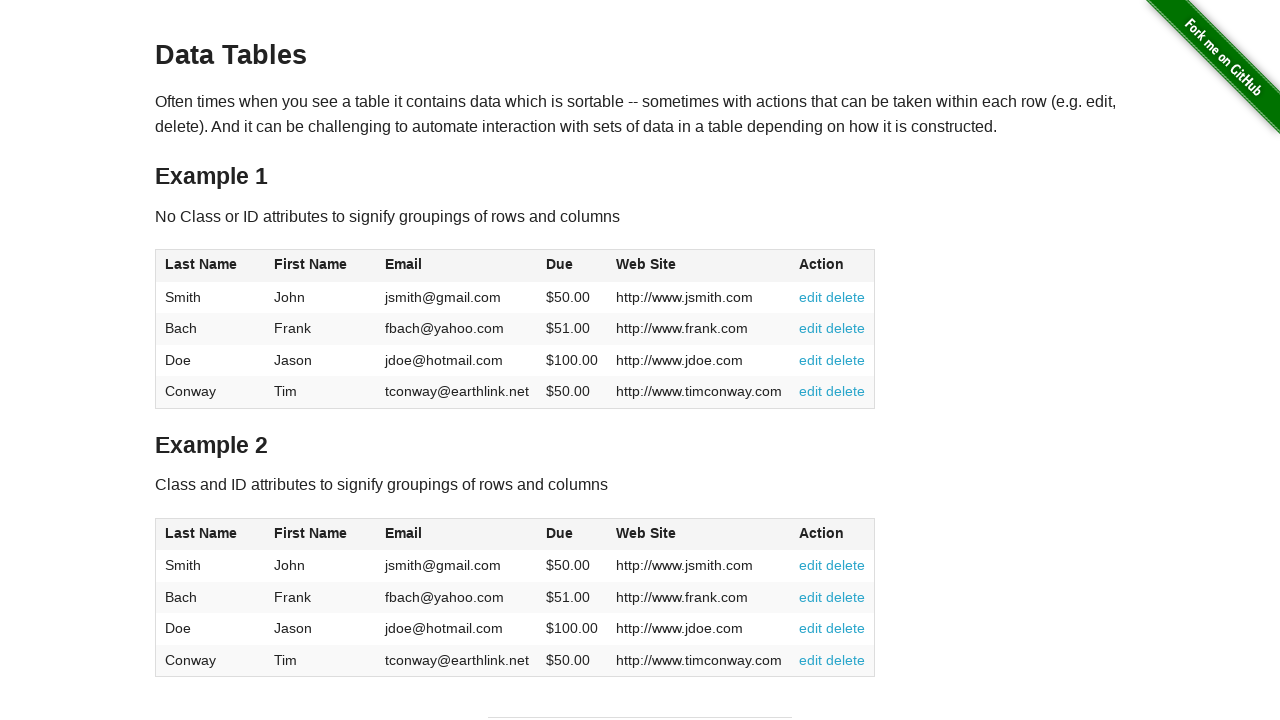

Clicked the Due column header in the second table to sort at (560, 533) on #table2 thead .dues
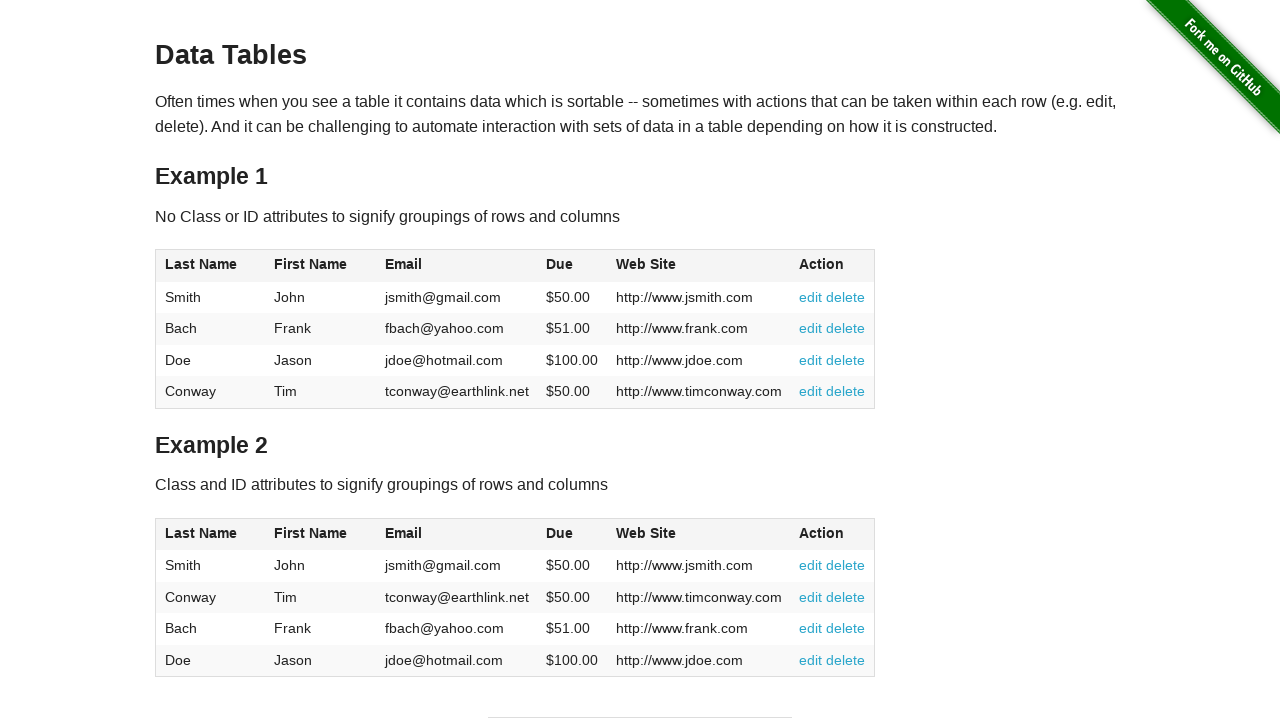

Waited for table sorting to complete
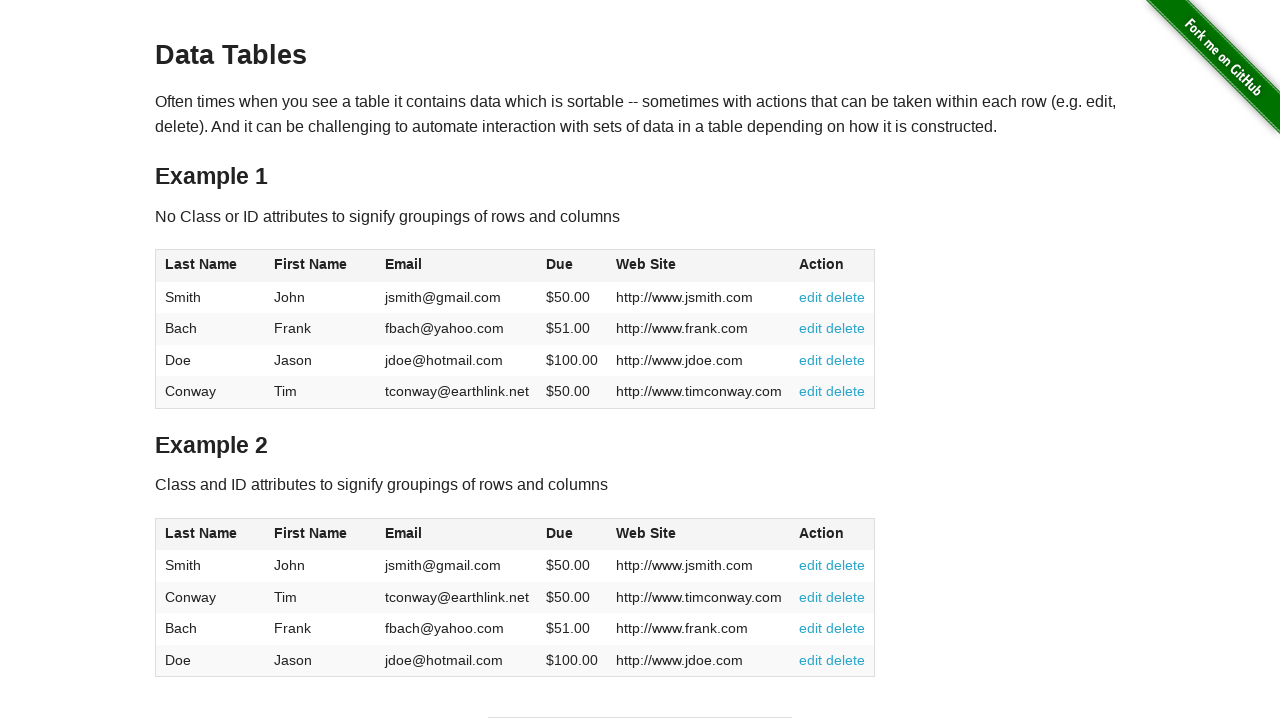

Verified Due column values are present in the sorted second table
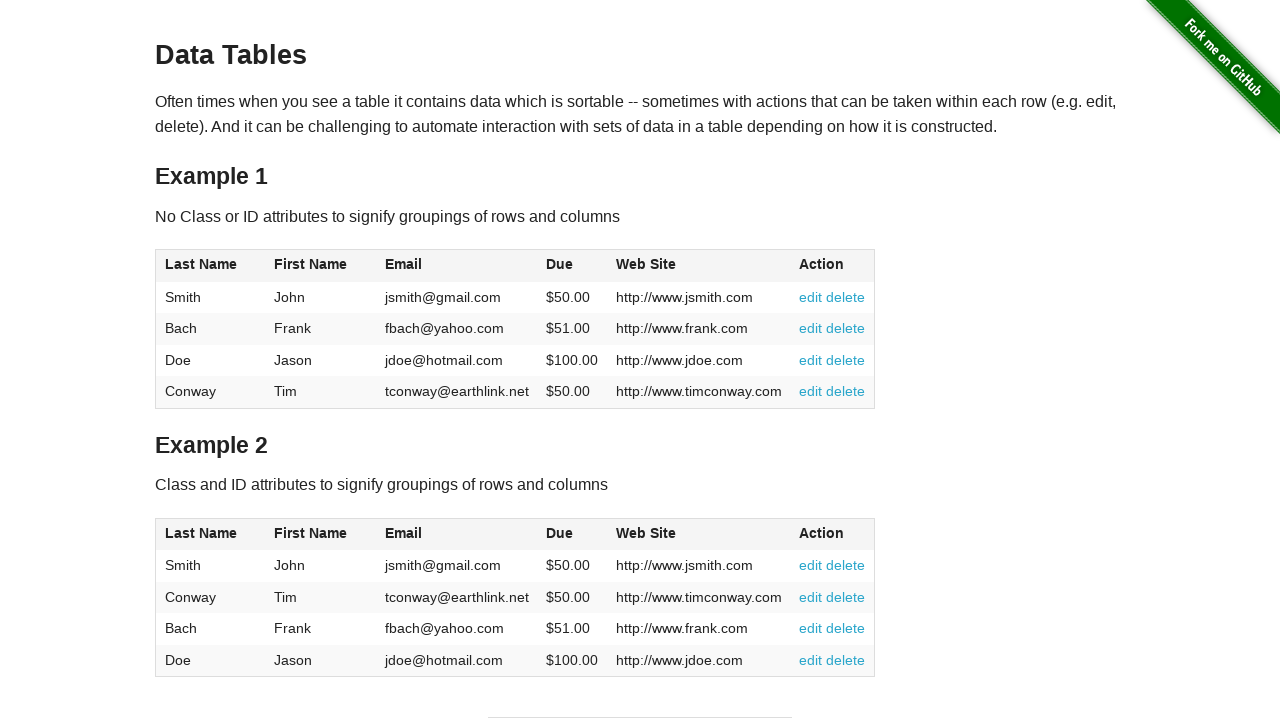

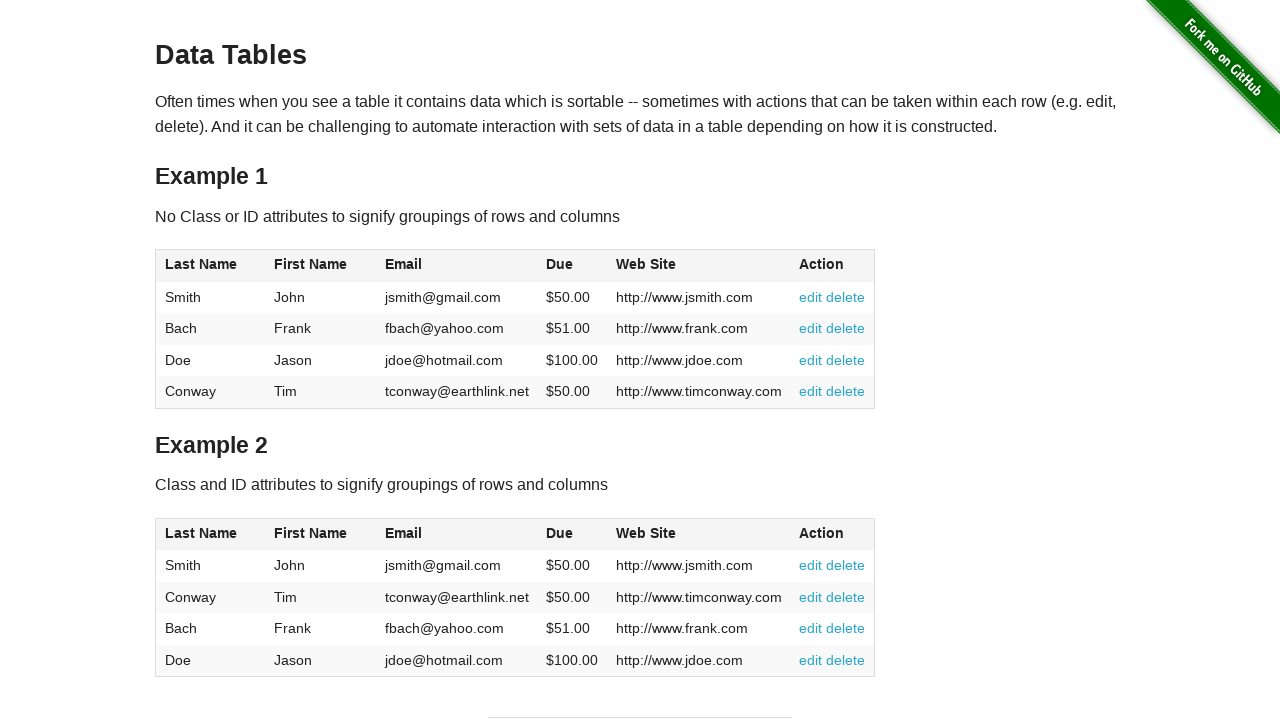